Tests accepting a JavaScript alert by clicking a button to trigger the alert and then accepting it

Starting URL: http://automationfc.github.io/basic-form/index.html

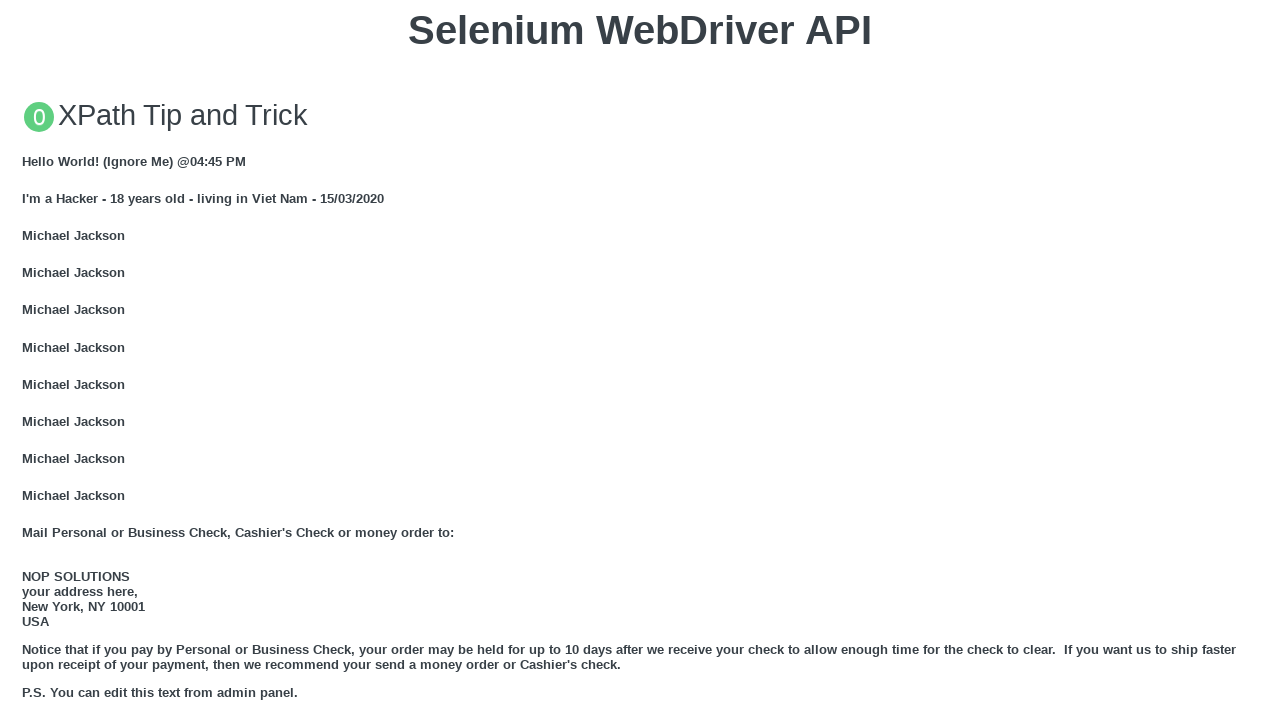

Clicked button to trigger JavaScript alert at (640, 360) on xpath=//button[text()='Click for JS Alert']
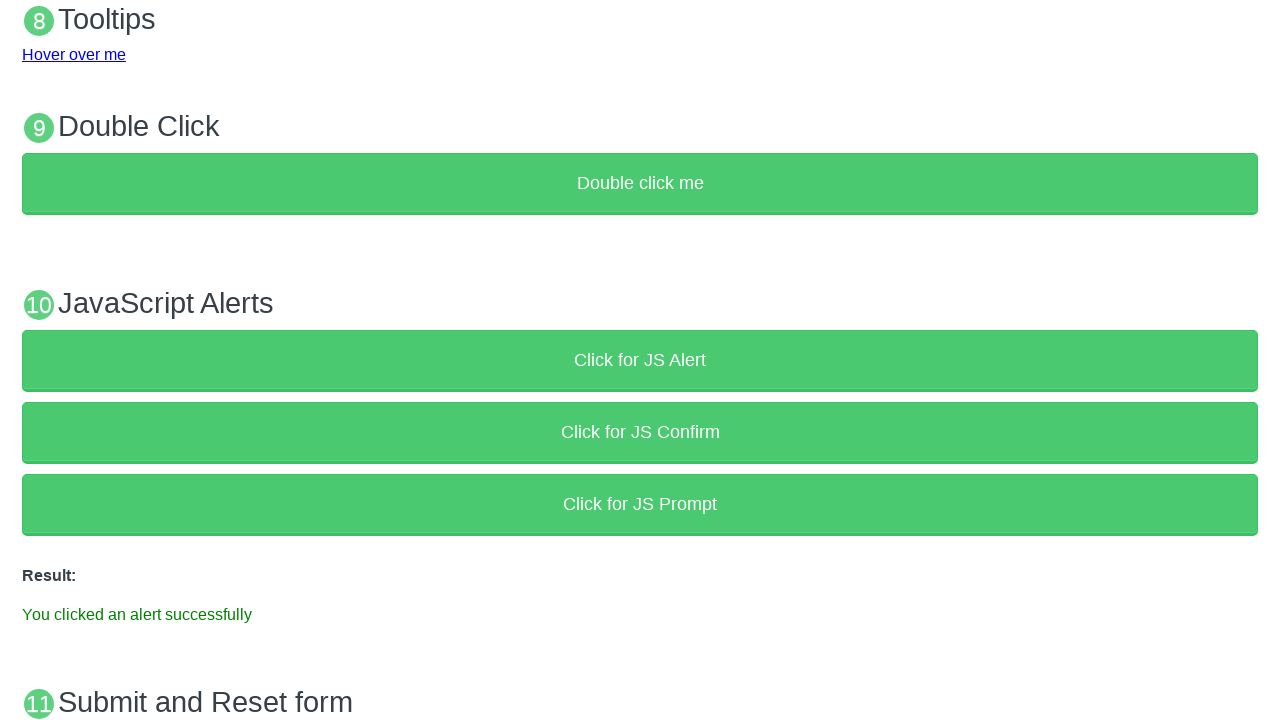

Set up dialog handler to accept alerts
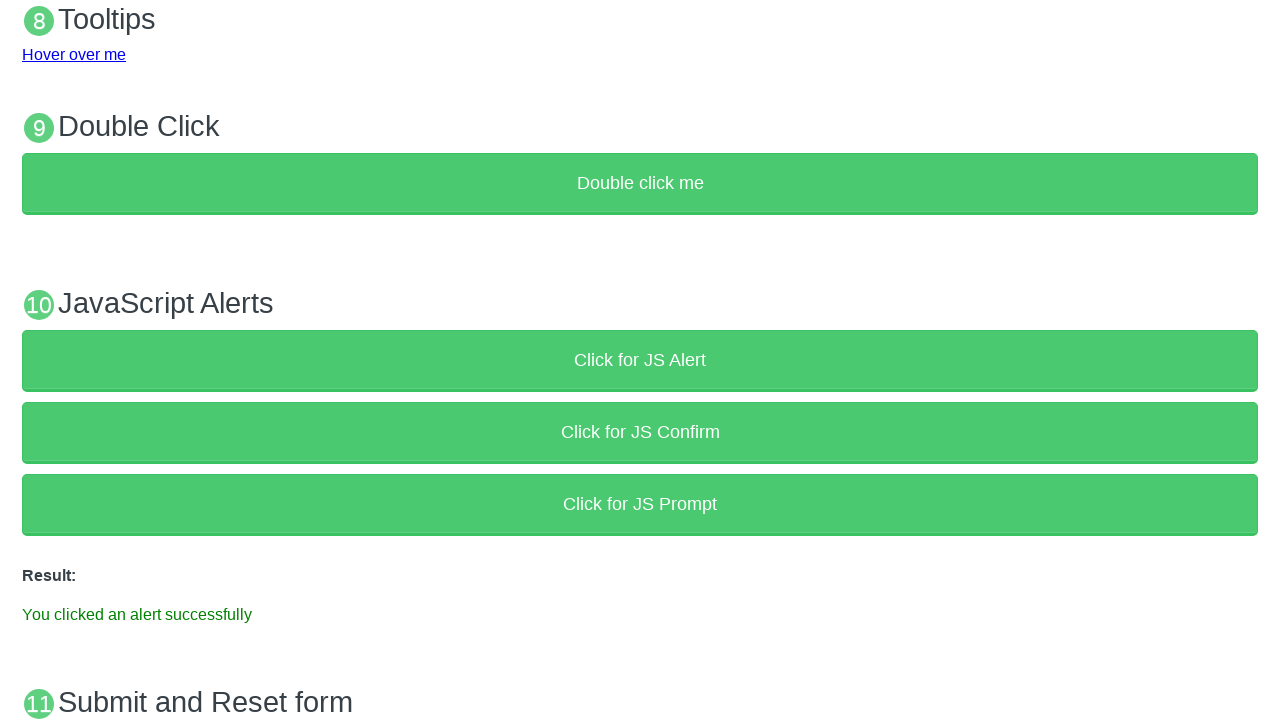

Verified success message displayed after accepting alert
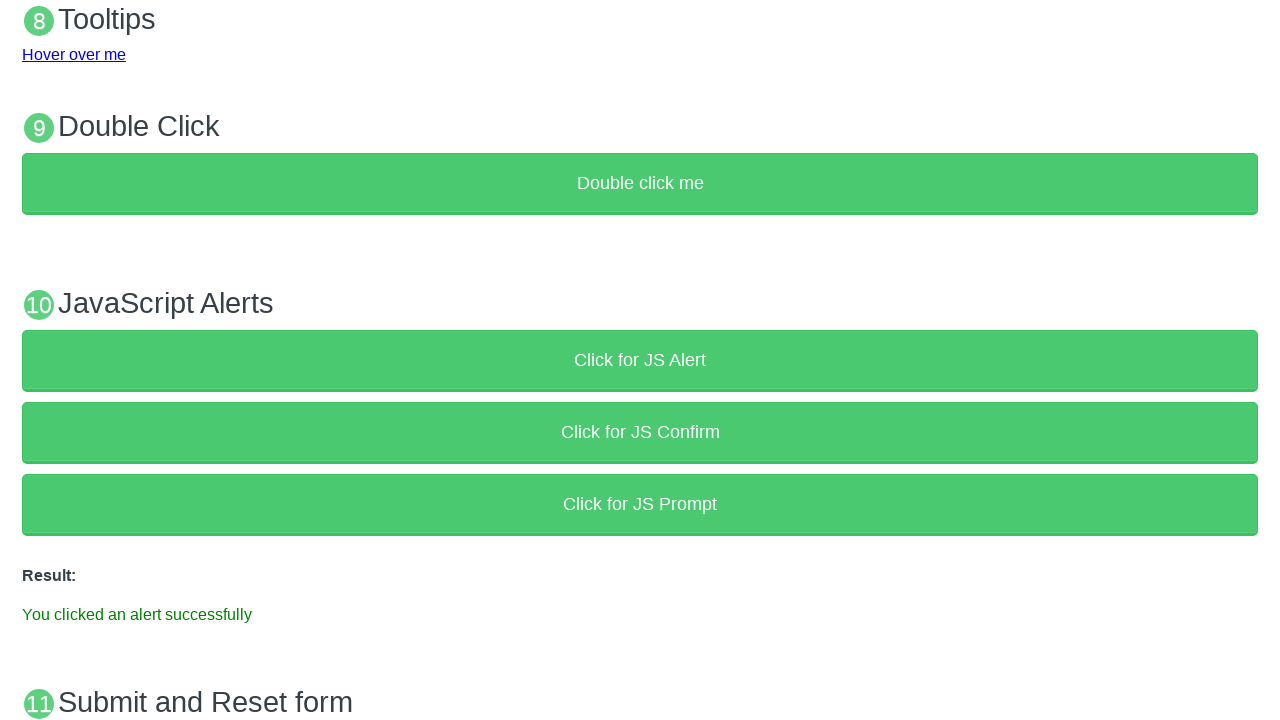

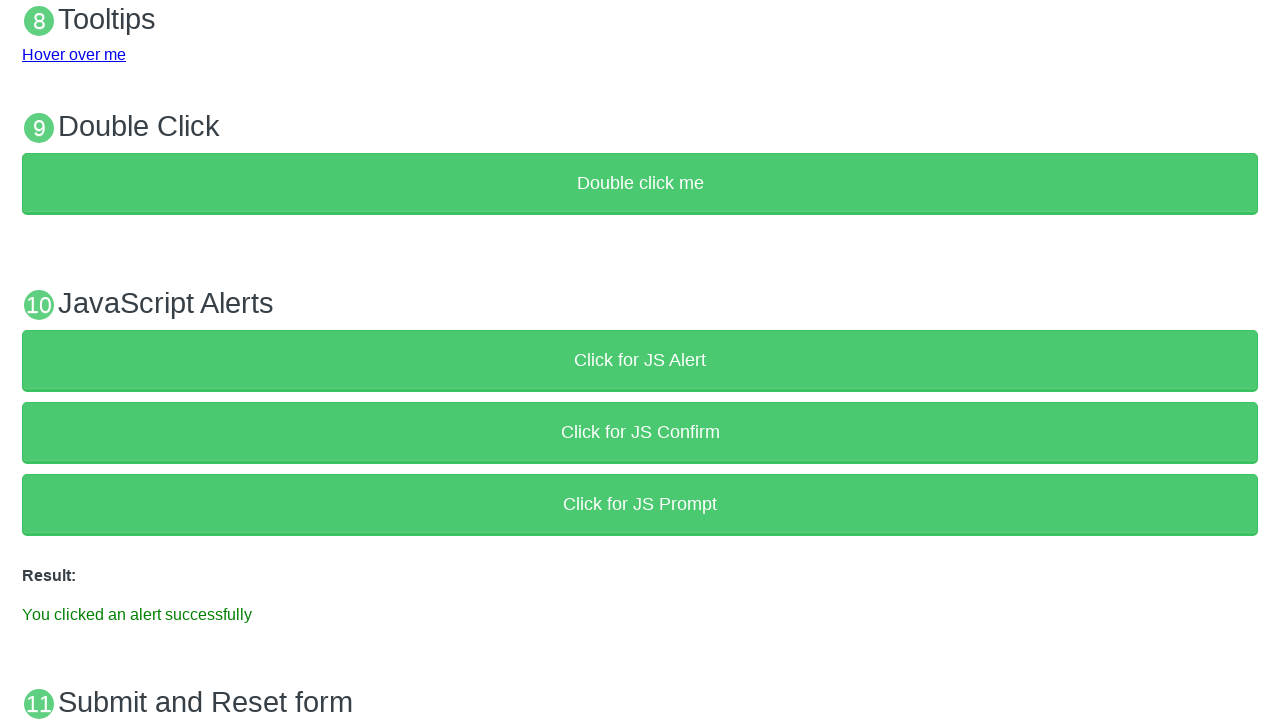